Tests form interaction by reading a value from an image attribute, performing a mathematical calculation, filling in the answer field, selecting a checkbox and radio button, and submitting the form.

Starting URL: http://suninjuly.github.io/get_attribute.html

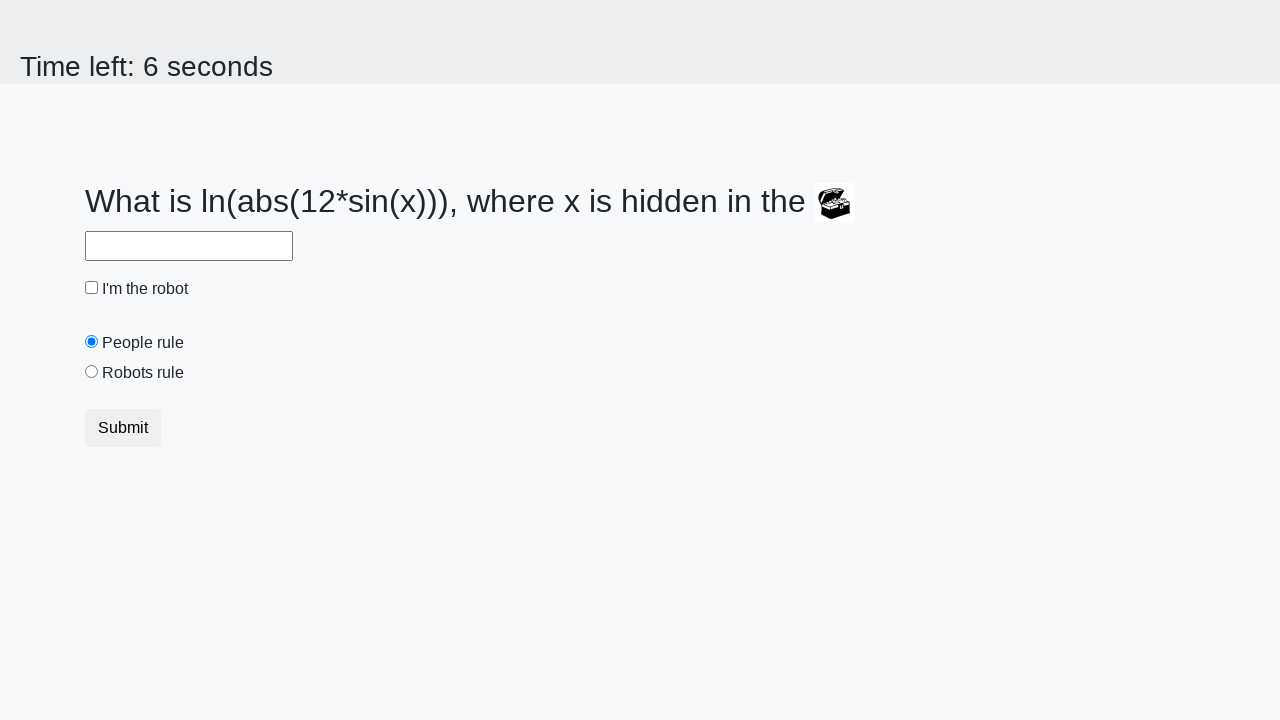

Located image element with valuex attribute
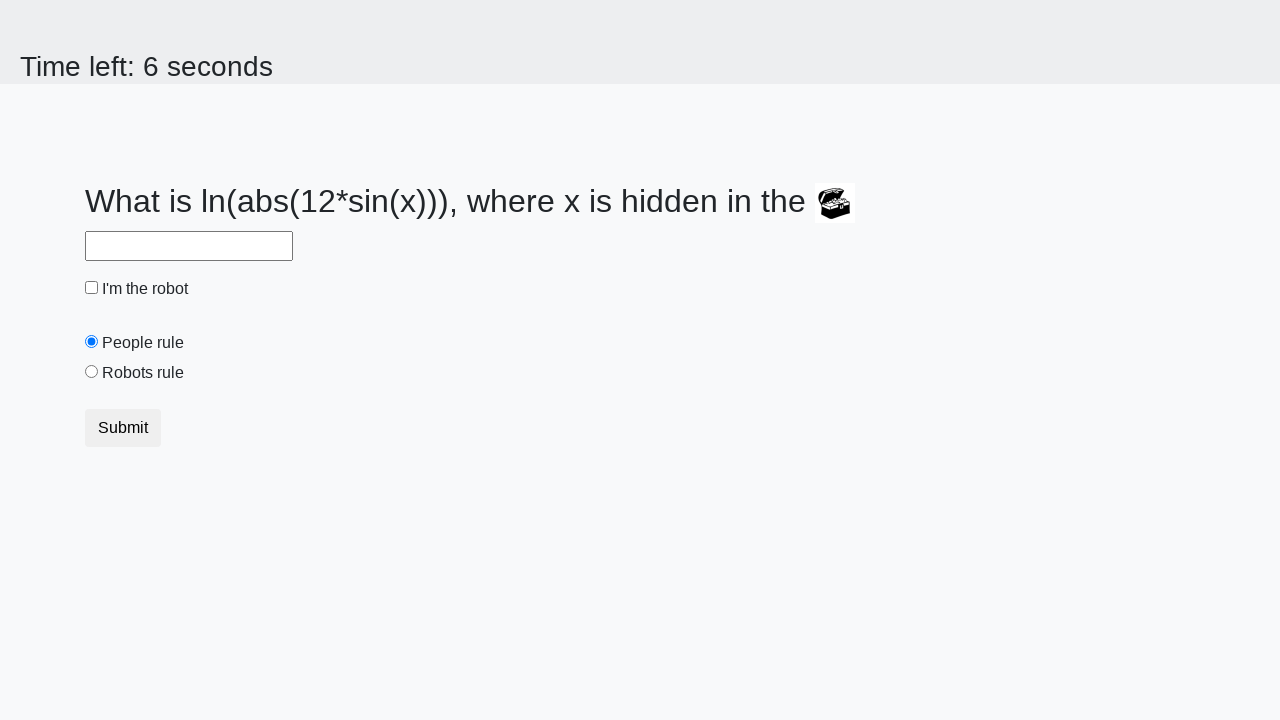

Retrieved valuex attribute from image: 129
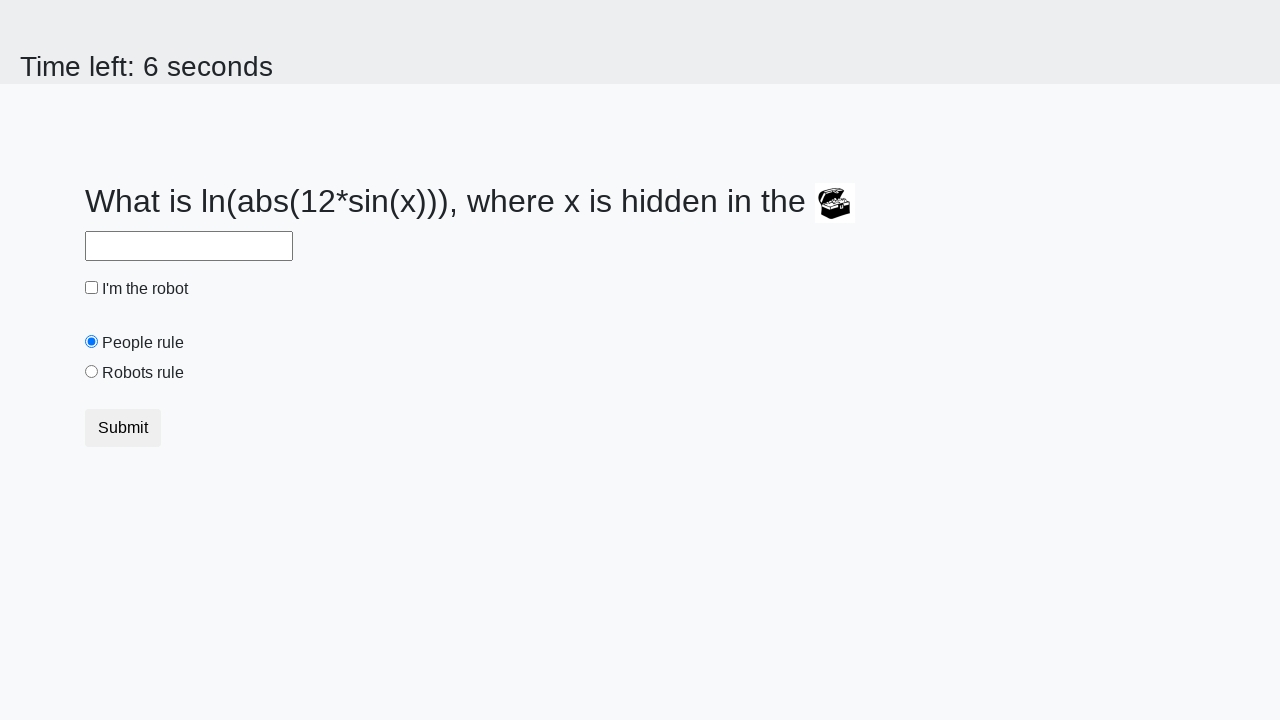

Calculated answer using mathematical formula: 0.8422913649753675
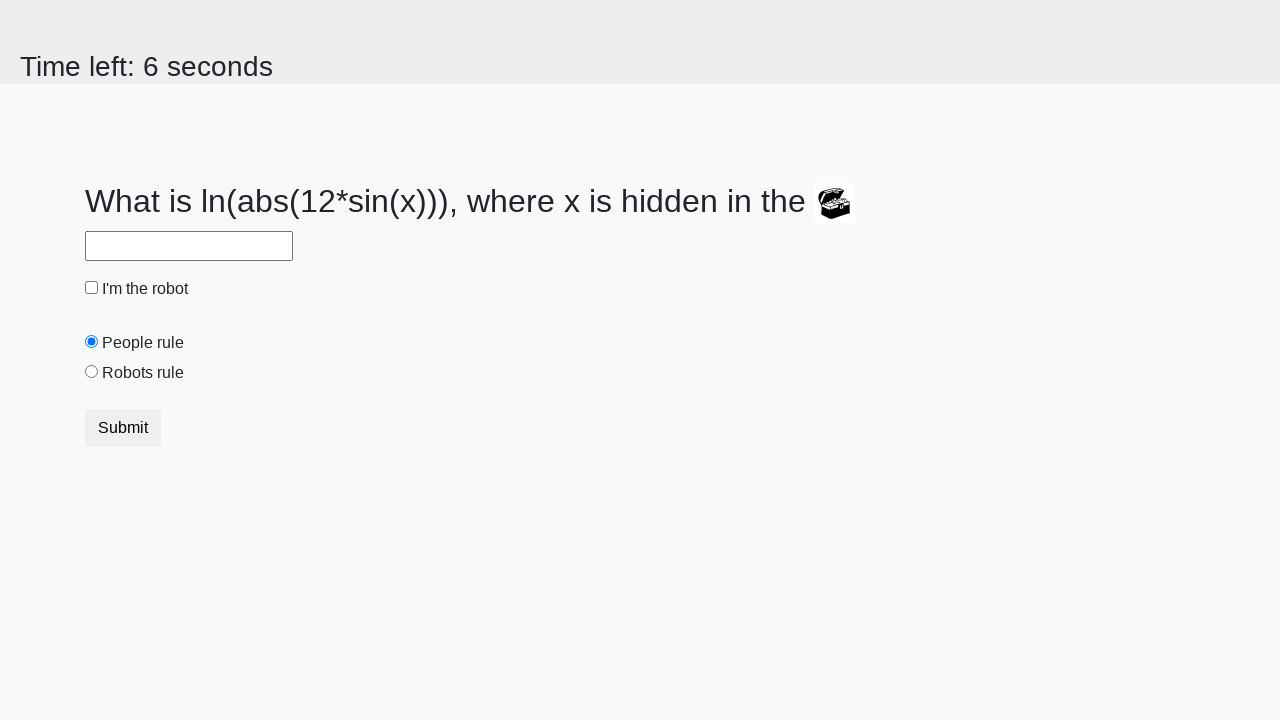

Filled answer field with calculated value: 0.8422913649753675 on input#answer
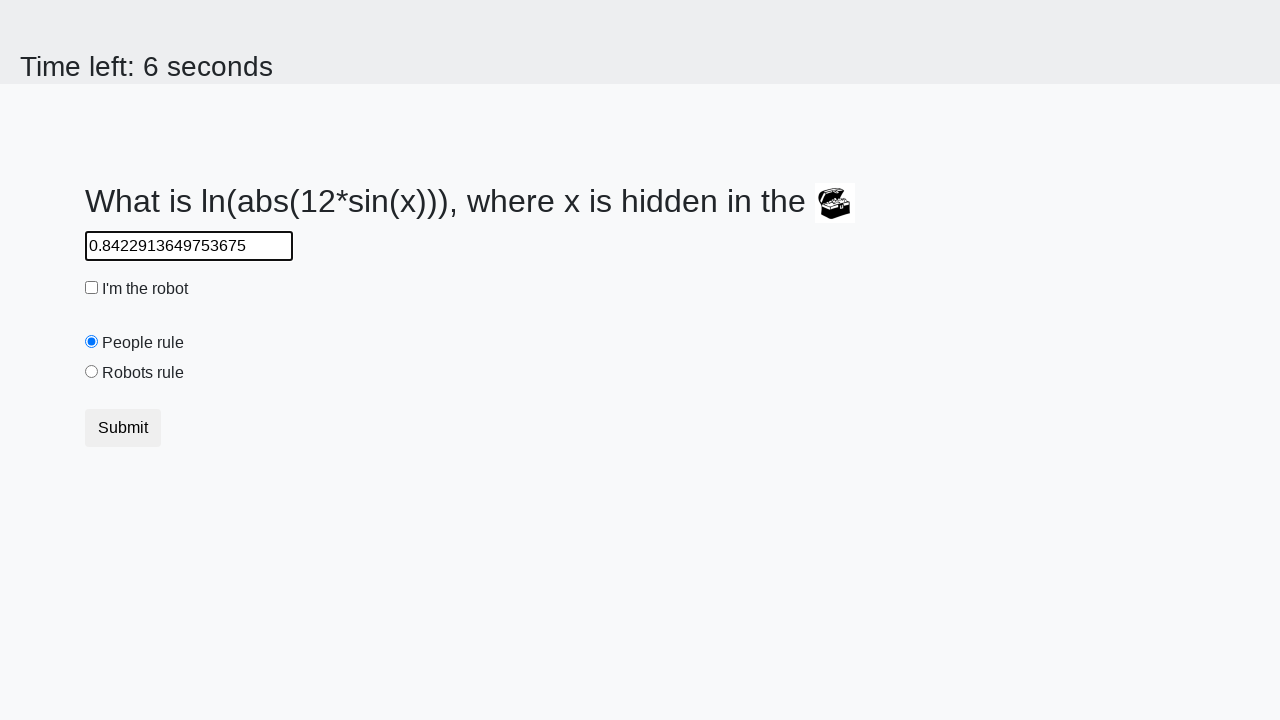

Clicked robot checkbox at (92, 288) on #robotCheckbox
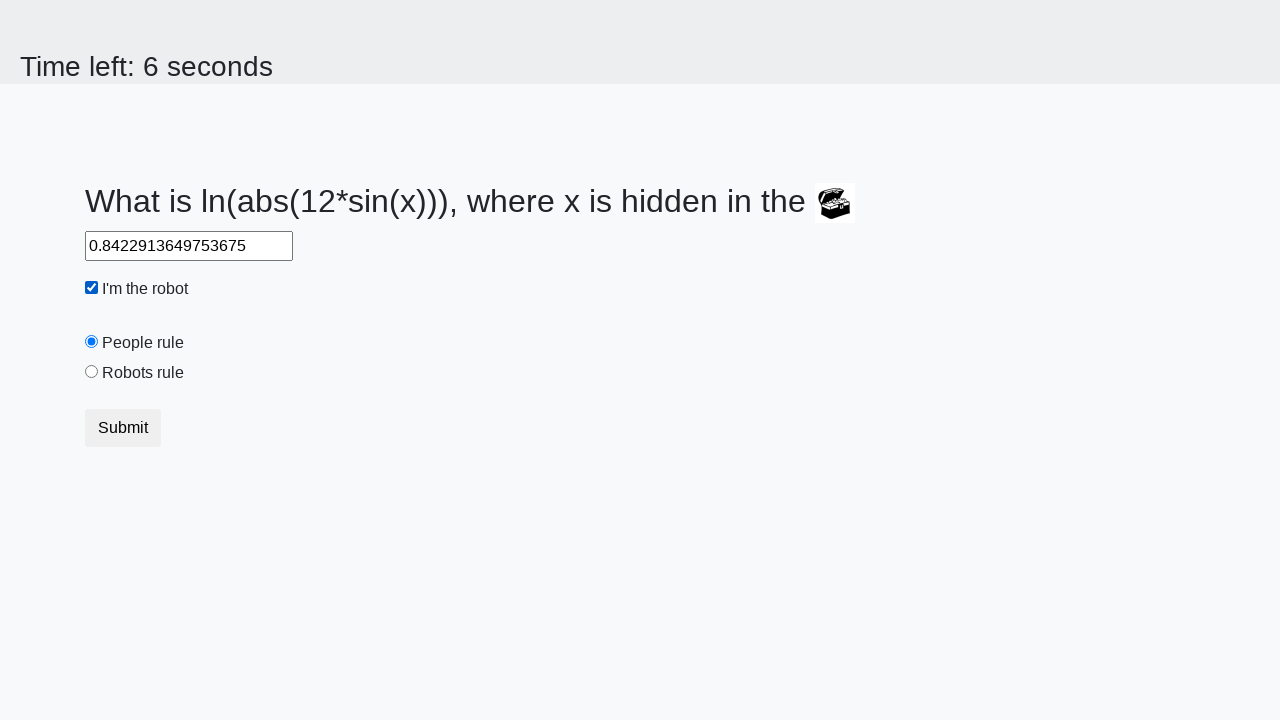

Selected robots radio button at (92, 372) on [value='robots']
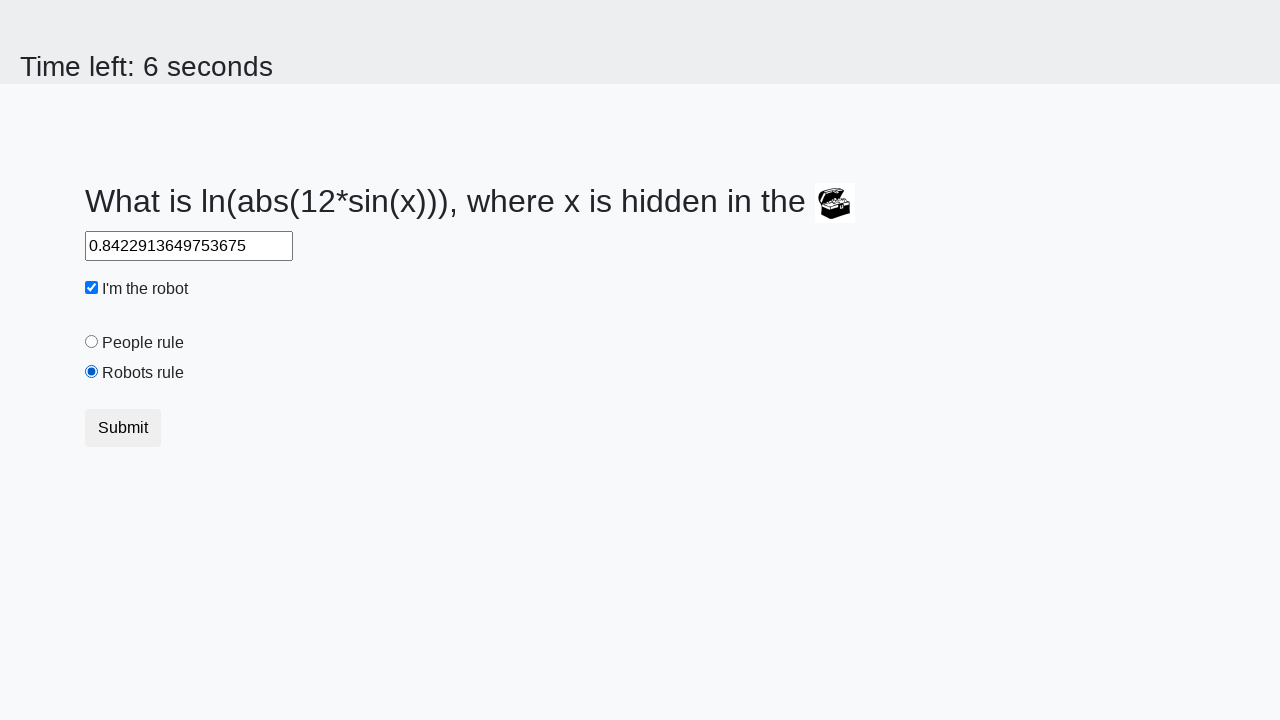

Clicked submit button to submit form at (123, 428) on button[type='submit']
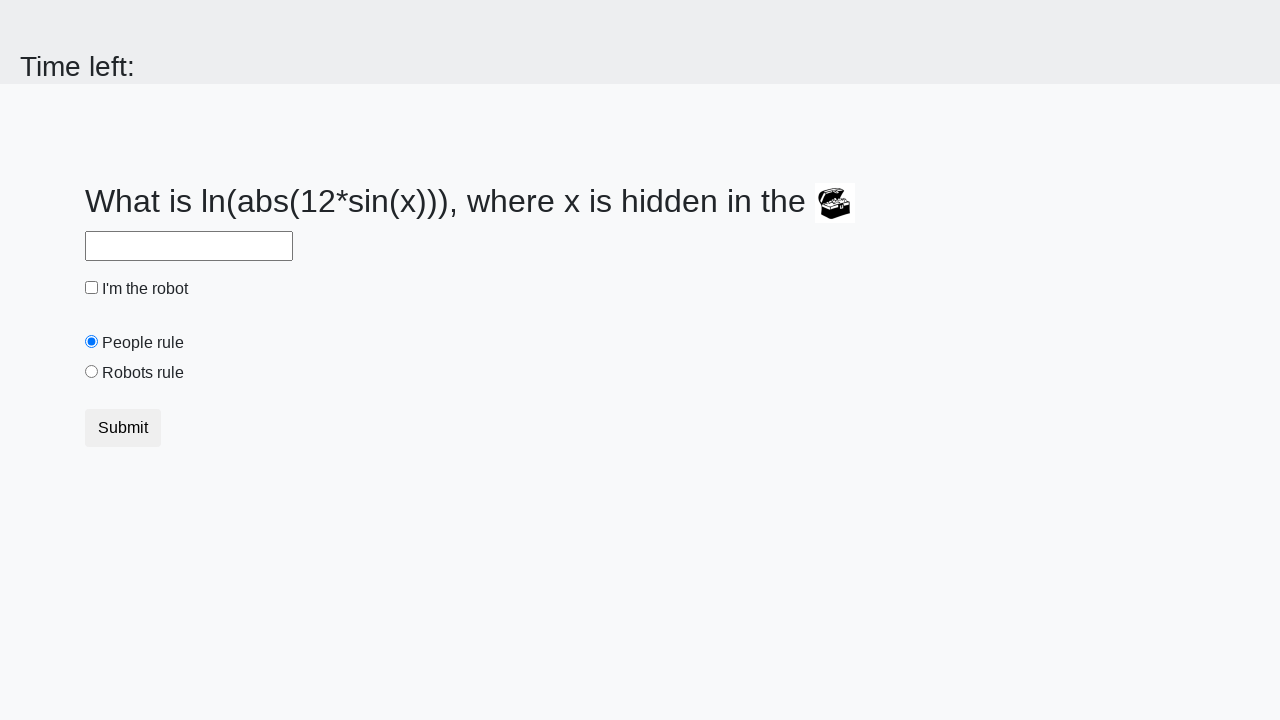

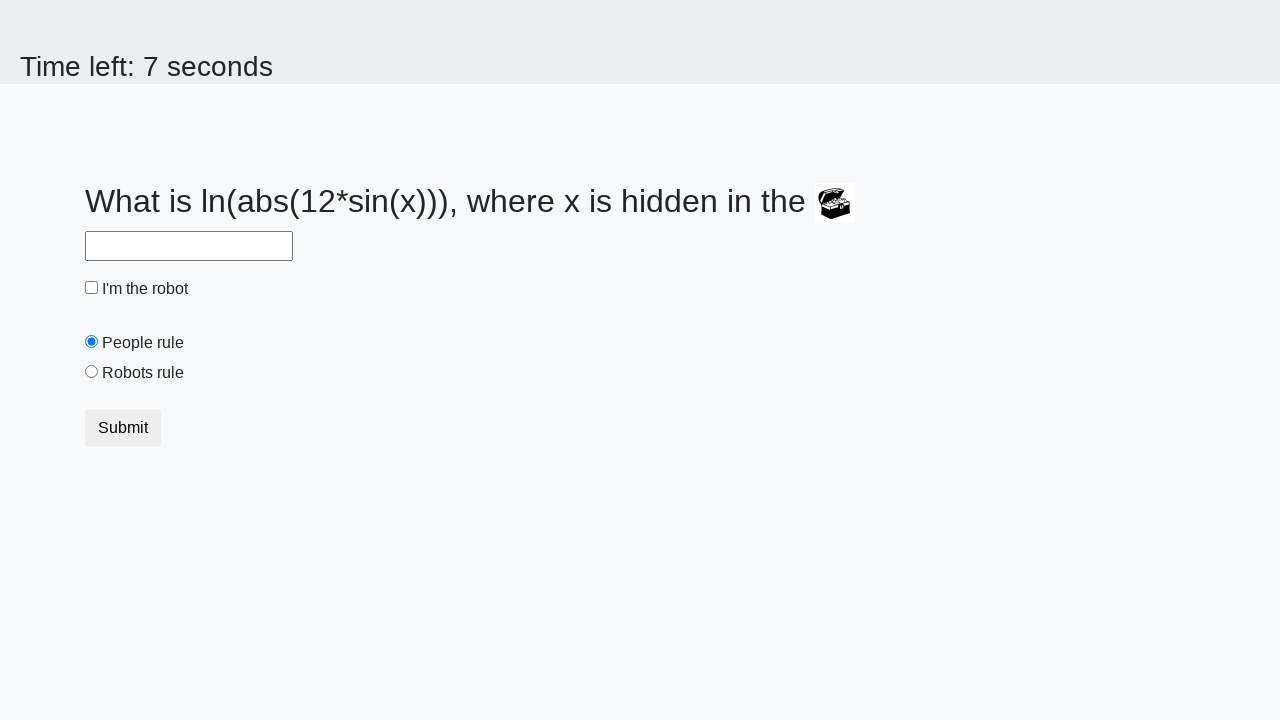